Tests email subscription functionality by filling the email input and clicking submit button

Starting URL: https://polis812.github.io/vacuu/#

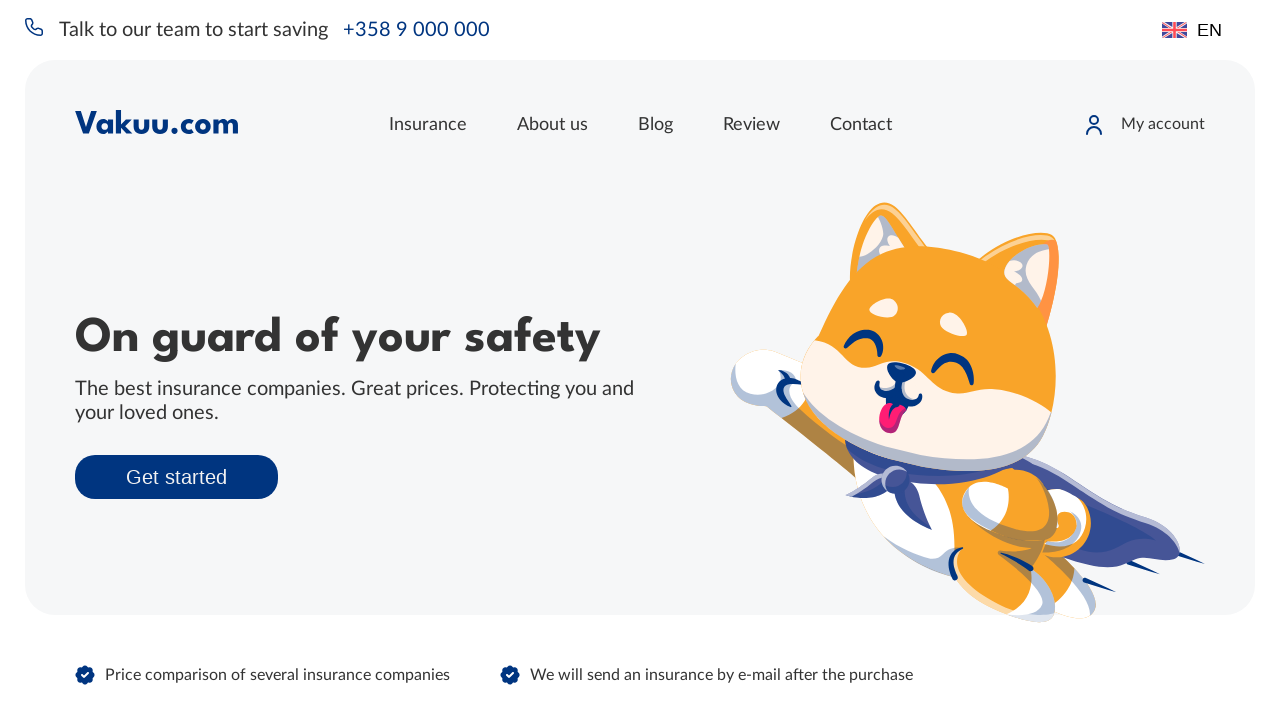

Filled email input field with 'testsubscriber@example.com' on internal:role=textbox[name="Email address"i]
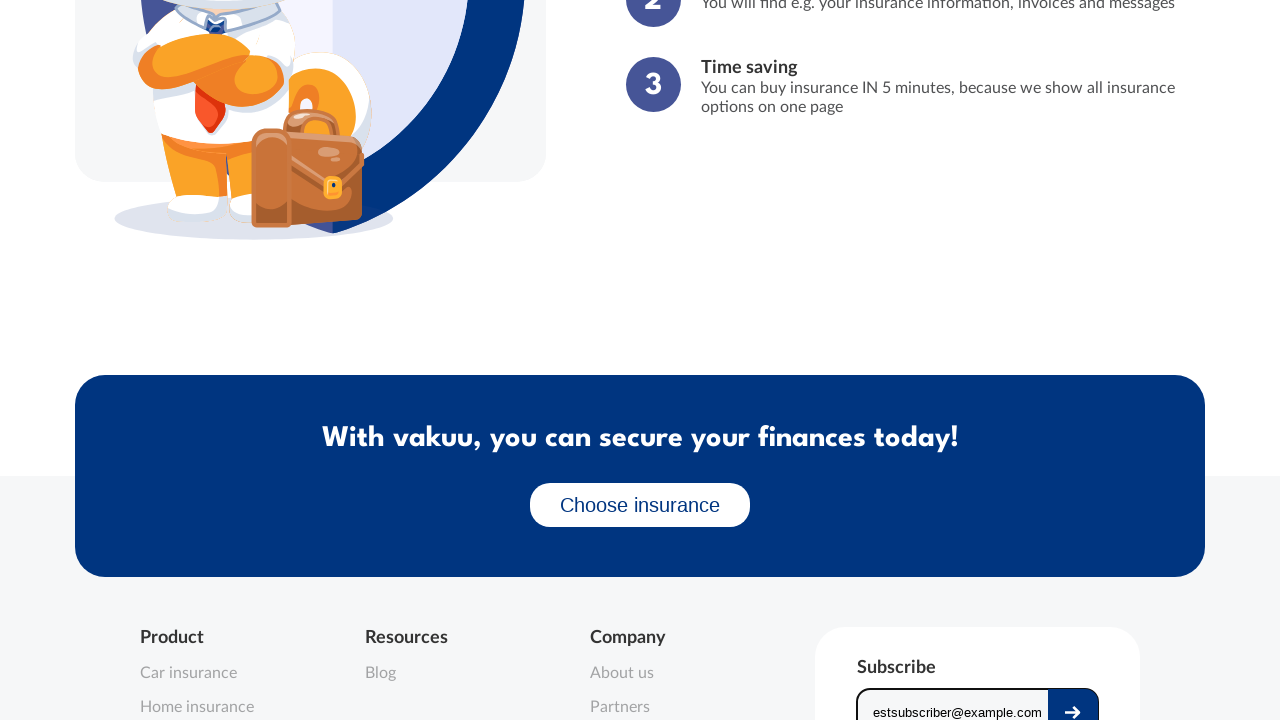

Clicked submit button to subscribe to email at (1073, 697) on .submit-btn
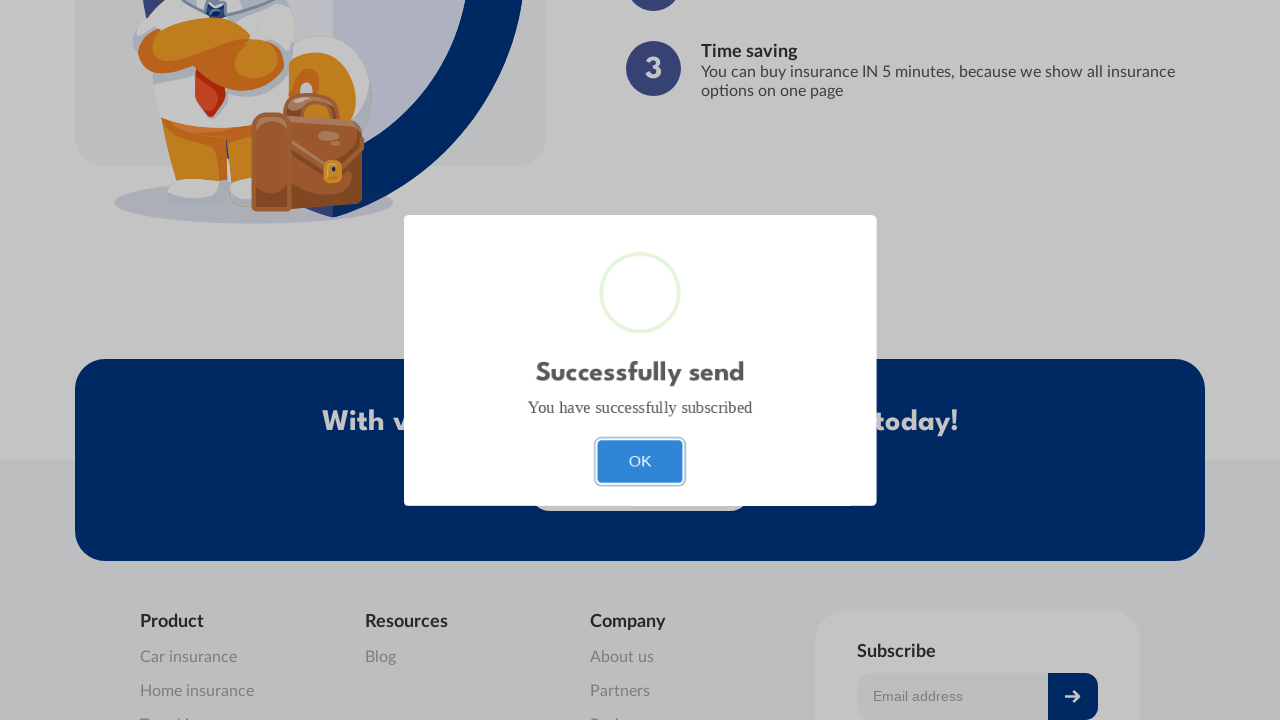

Success dialog appeared with OK button
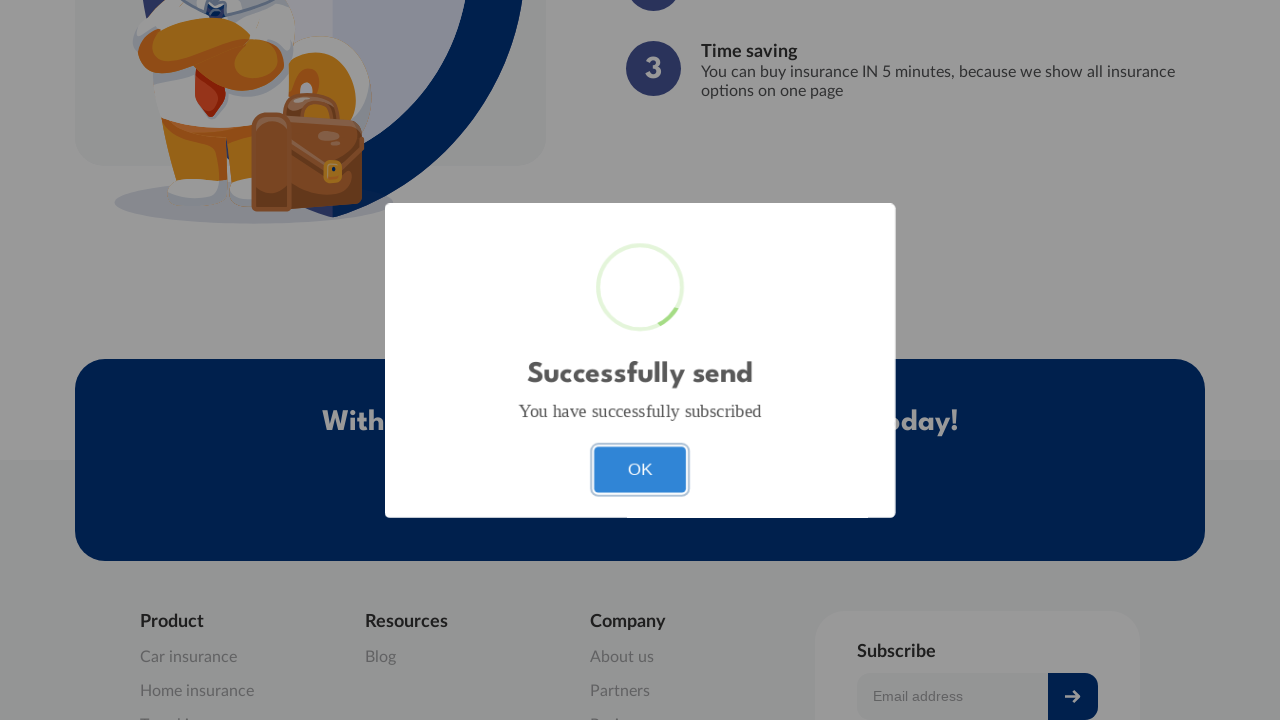

Clicked OK button in success dialog to complete email subscription at (640, 470) on internal:role=button[name="OK"i]
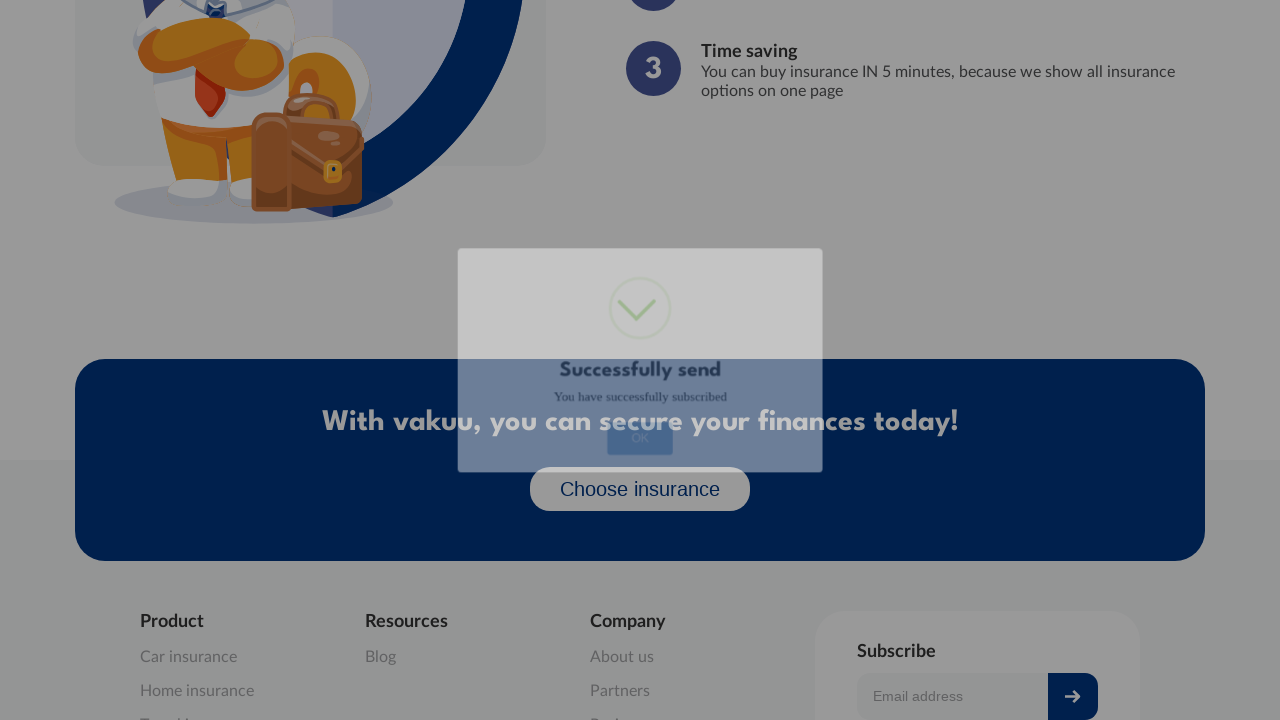

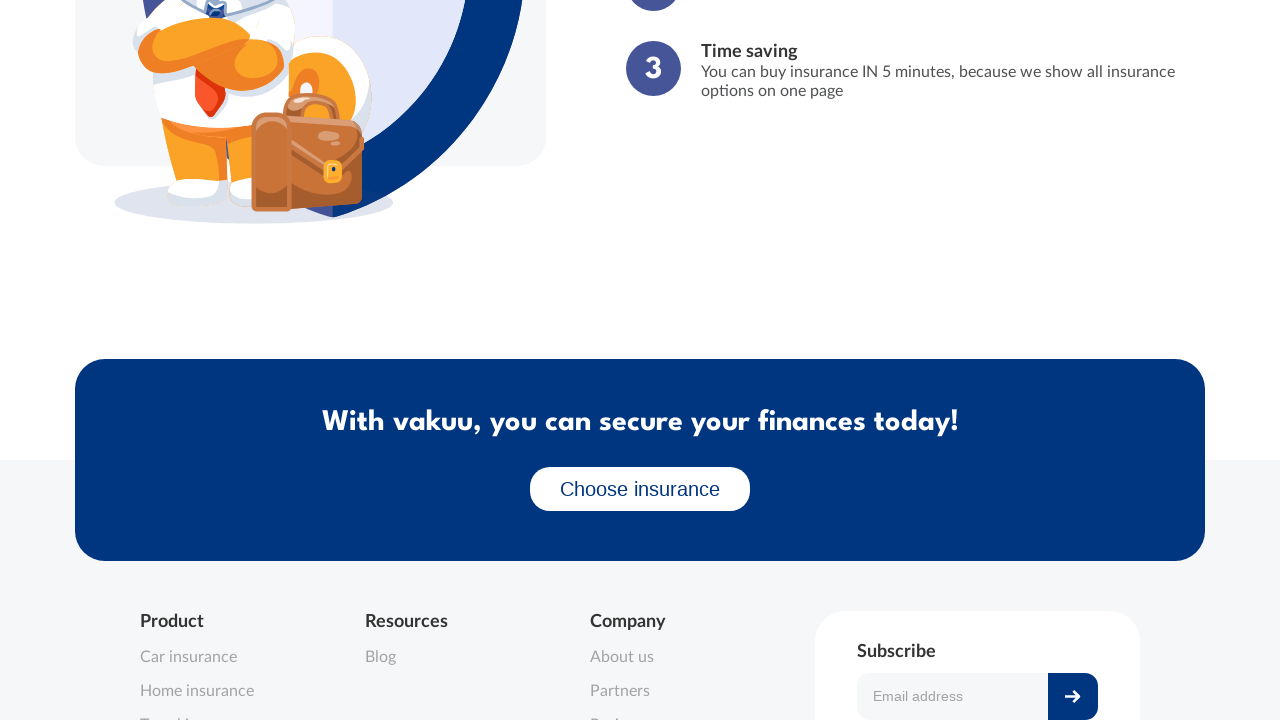